Selects multiple items in a list while holding the Control key

Starting URL: https://demoqa.com/selectable/

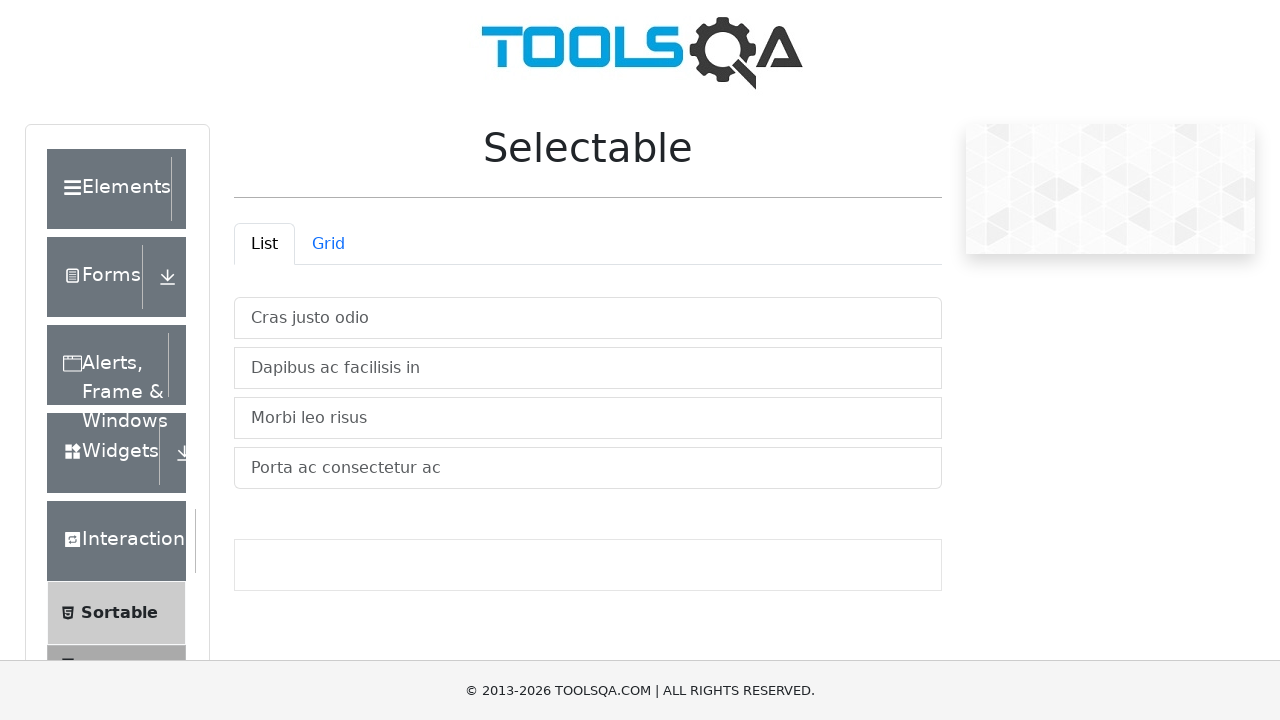

Pressed Control key down to enable multi-select mode
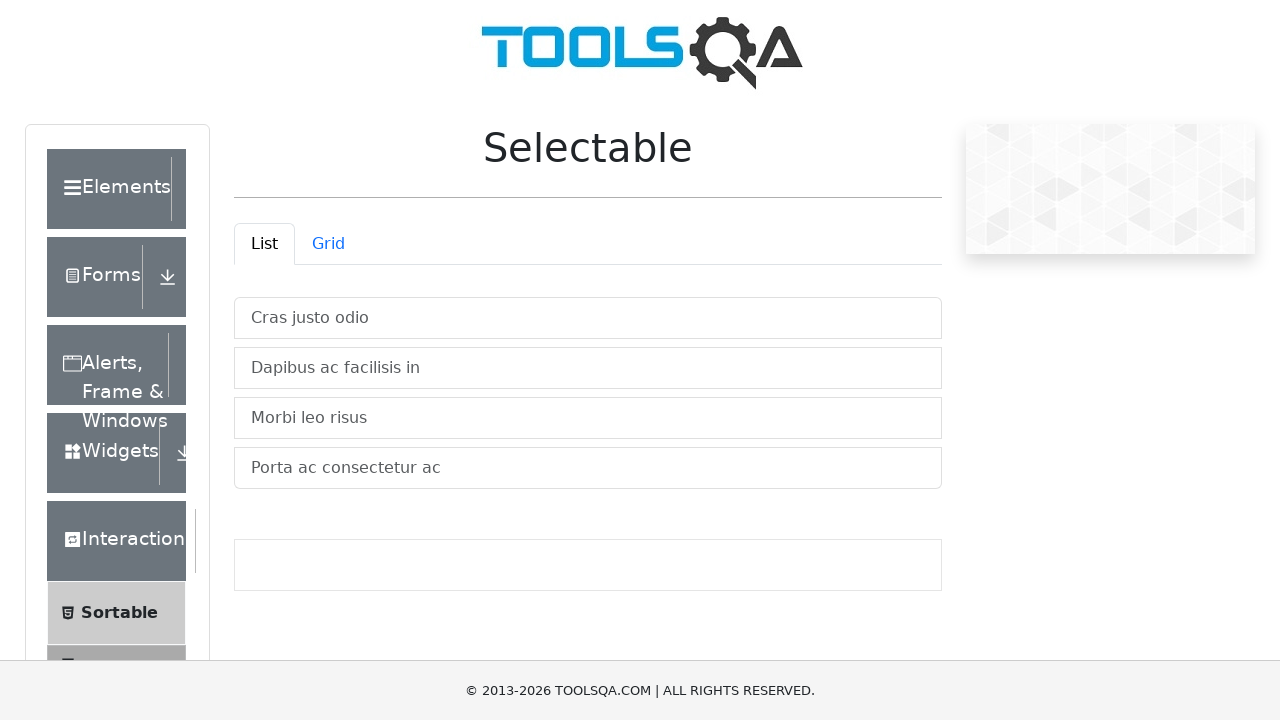

Clicked item 1 while holding Control key at (588, 318) on #verticalListContainer>li >> nth=0
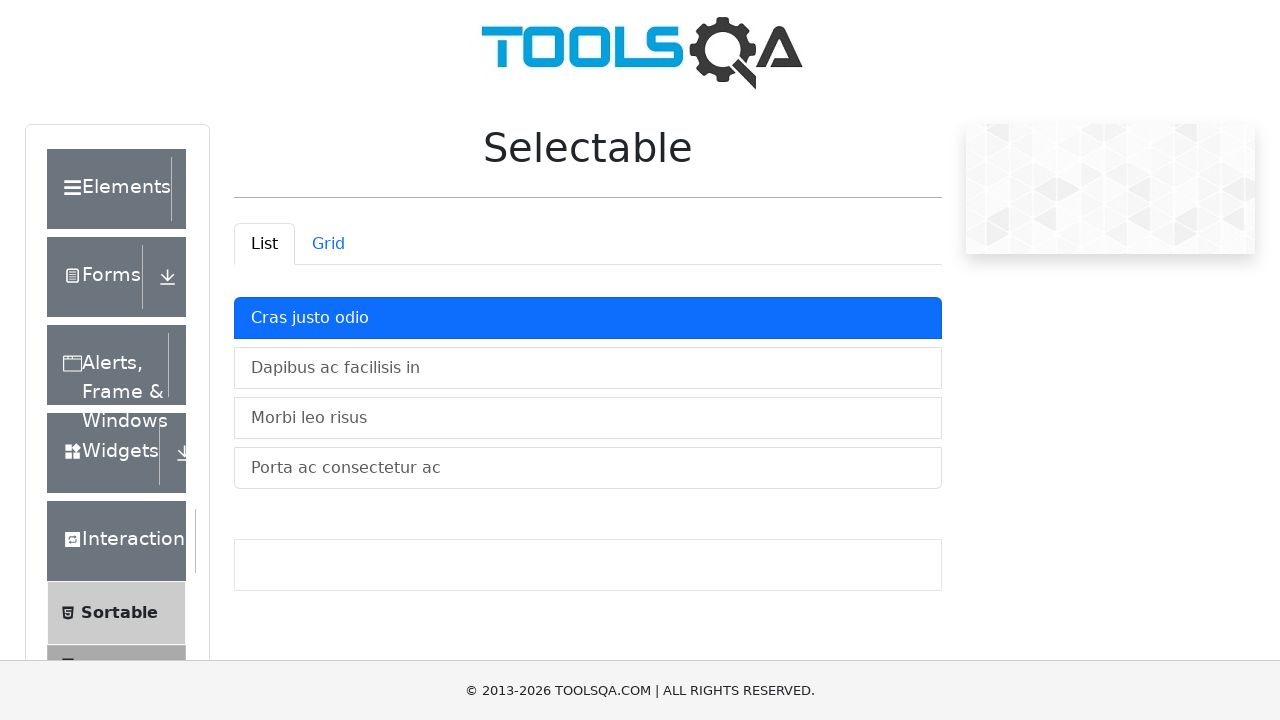

Clicked item 2 while holding Control key at (588, 368) on #verticalListContainer>li >> nth=1
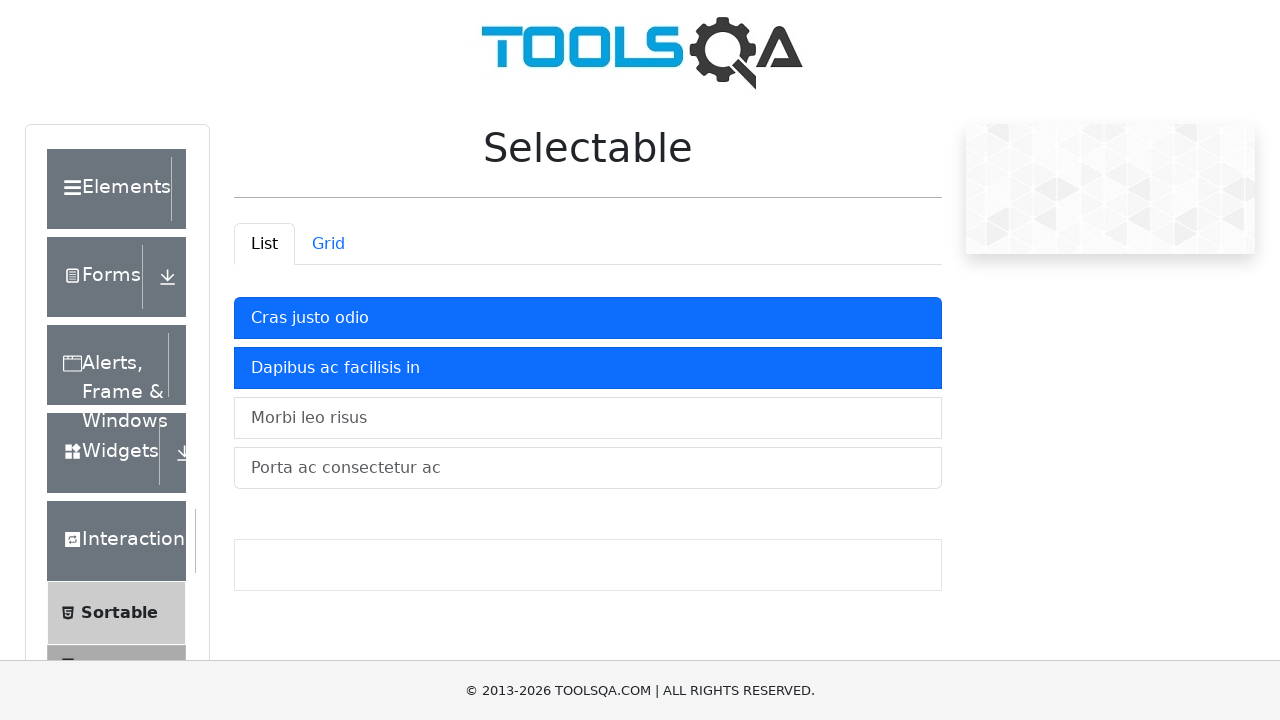

Clicked item 3 while holding Control key at (588, 418) on #verticalListContainer>li >> nth=2
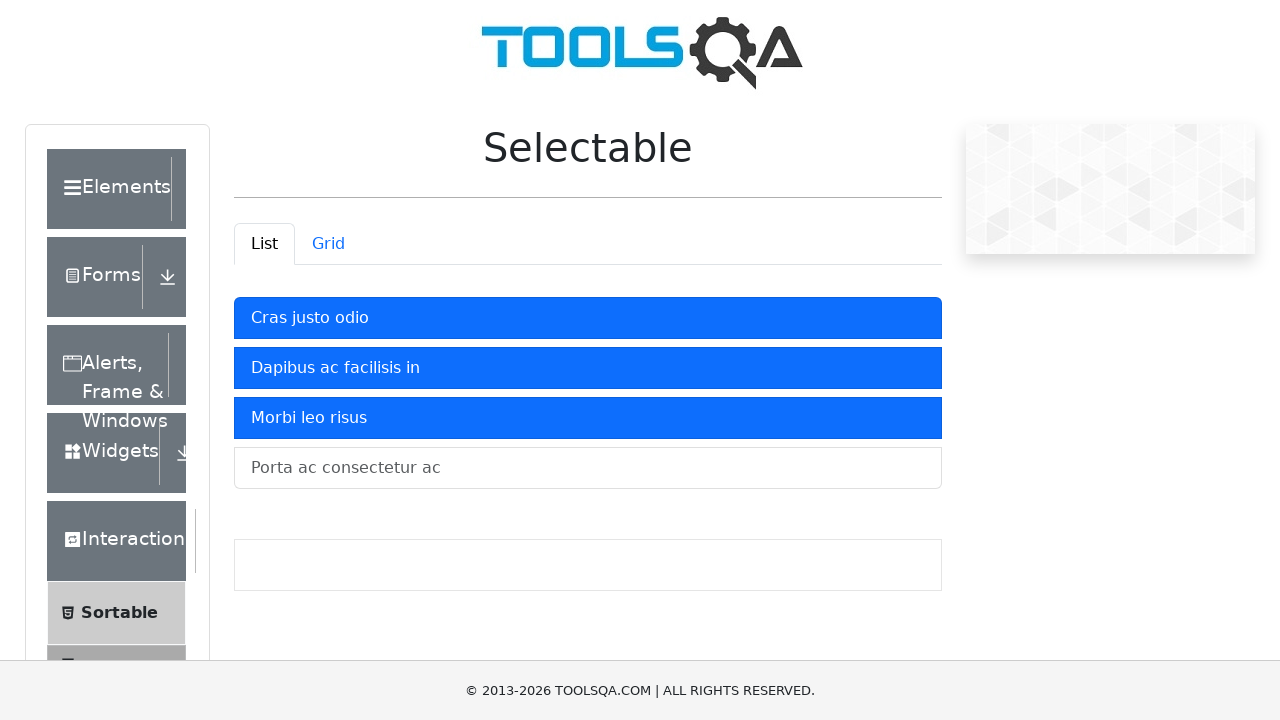

Released Control key to complete multi-select operation
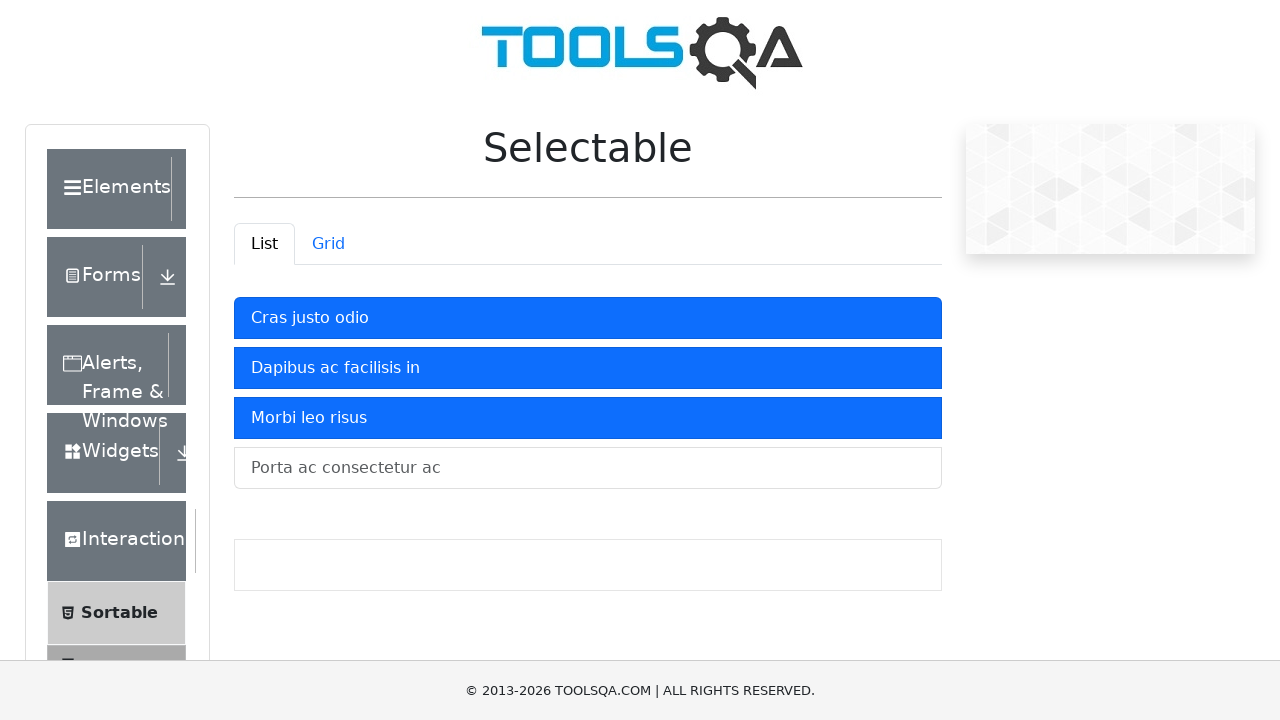

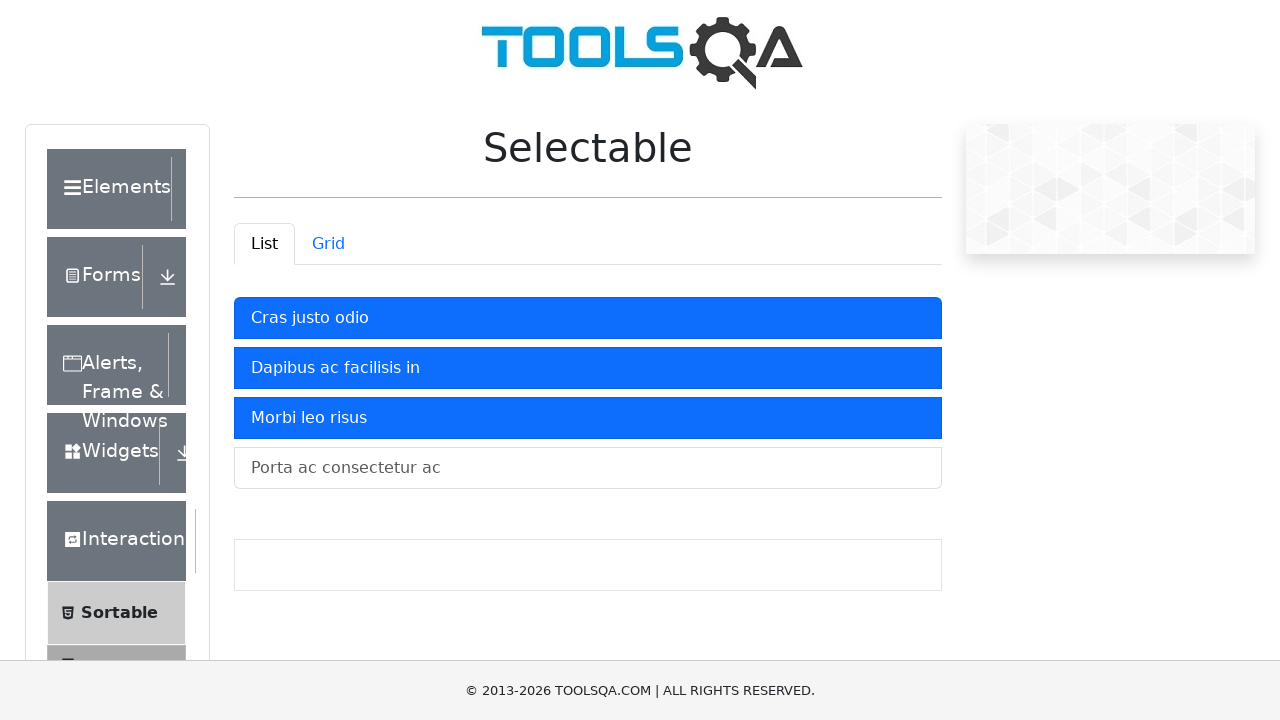